Tests clicking on a link that opens a popup window on a test automation practice page

Starting URL: https://omayo.blogspot.com/

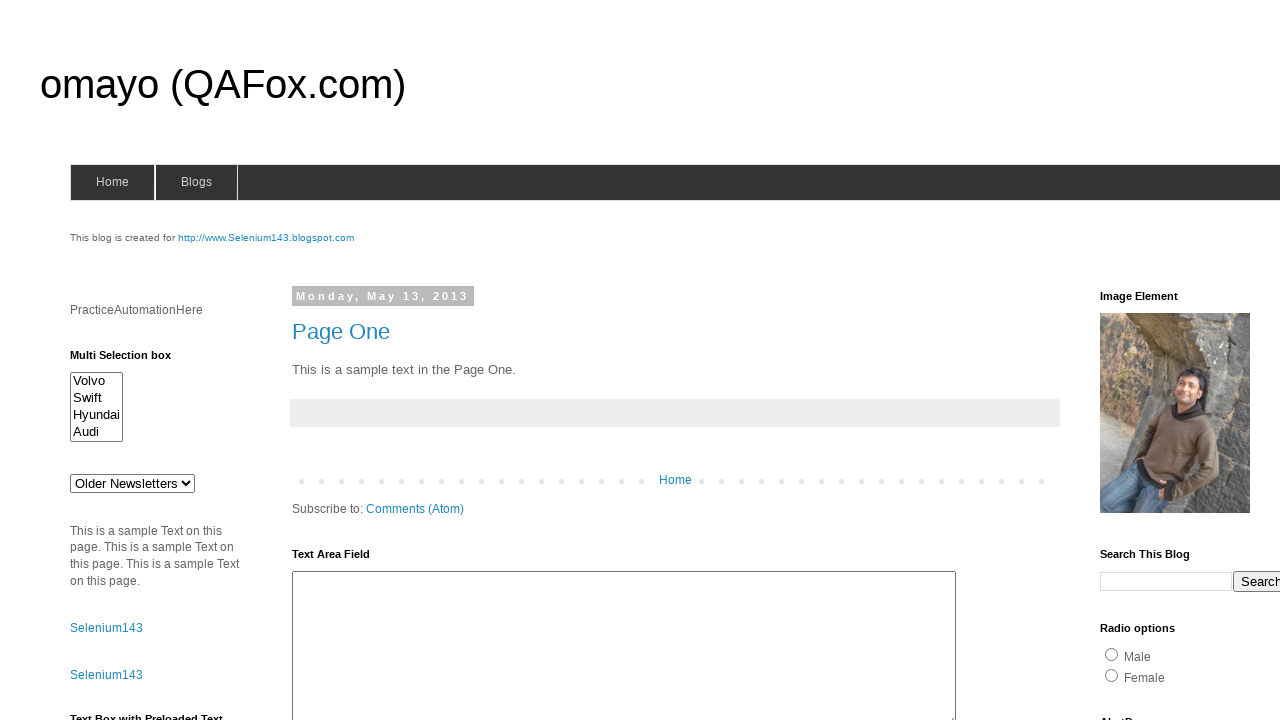

Navigated to https://omayo.blogspot.com/
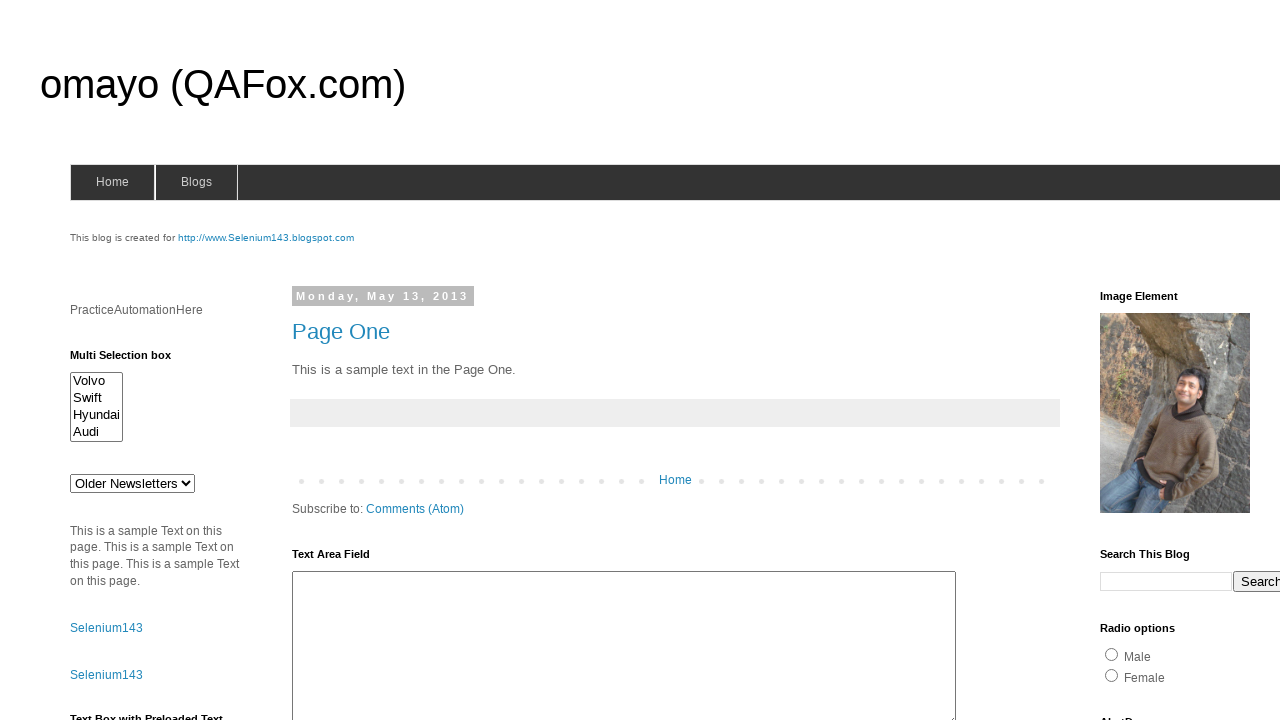

Clicked on 'Open a popup window' link at (132, 360) on text=Open a popup window
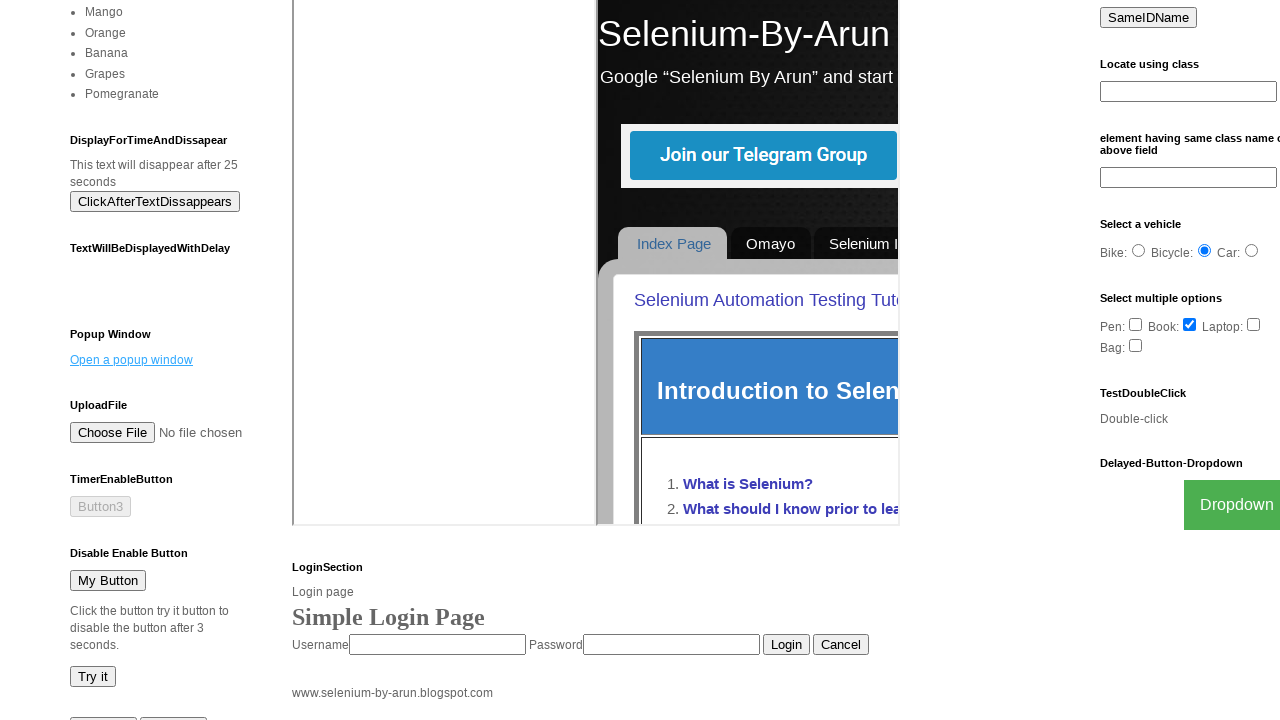

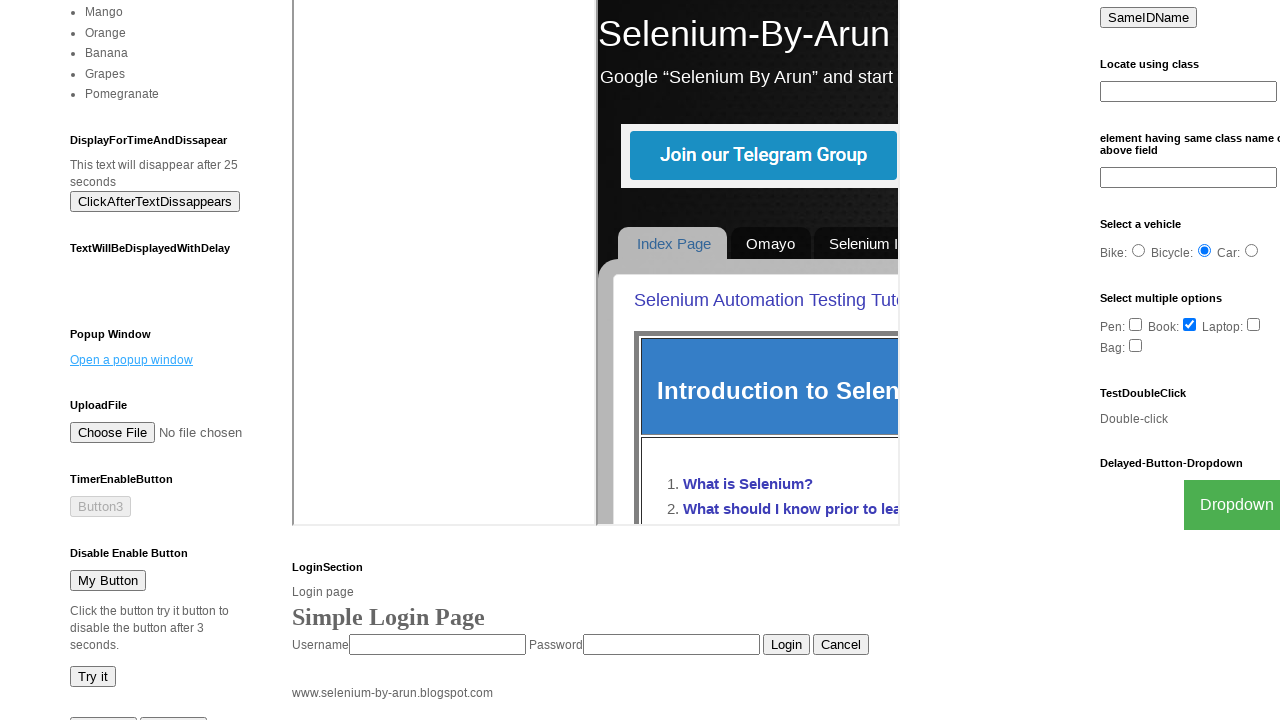